Tests clicking a login submit button using CSS selector with ID syntax to demonstrate the click method functionality on a CMS portal page

Starting URL: https://portaldev.cms.gov/portal/

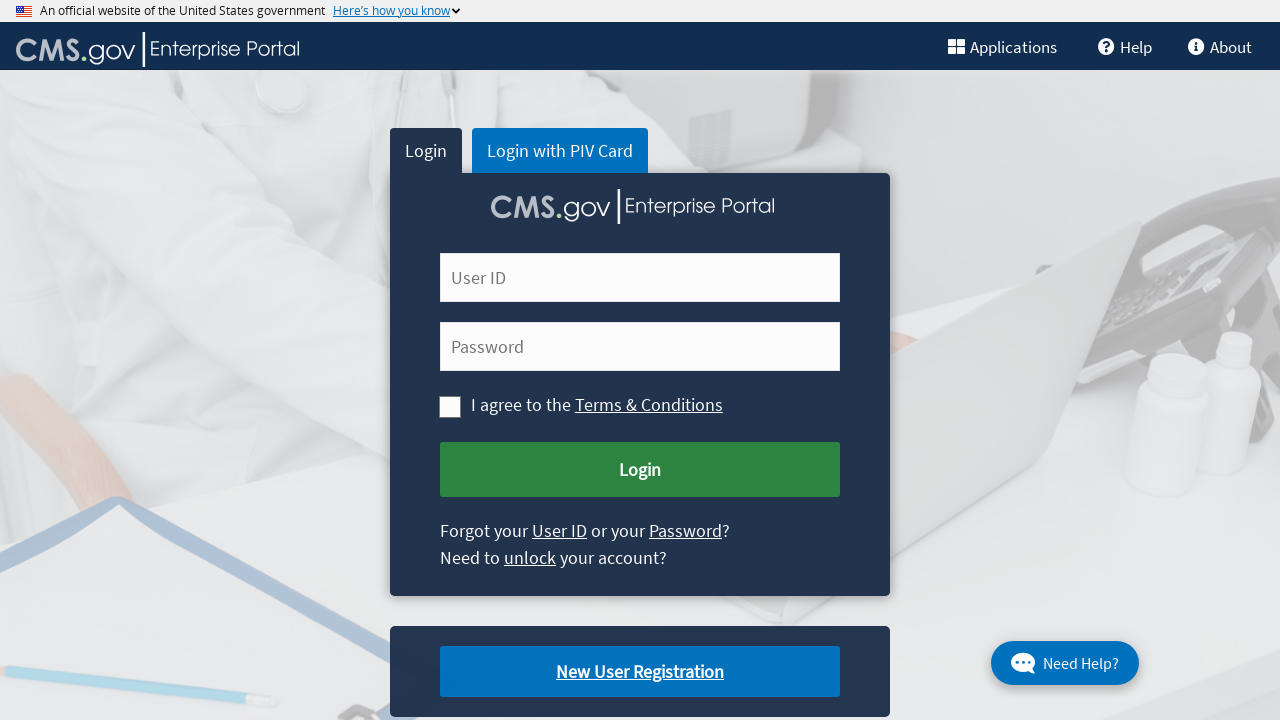

Waited 4 seconds for CMS portal page to load
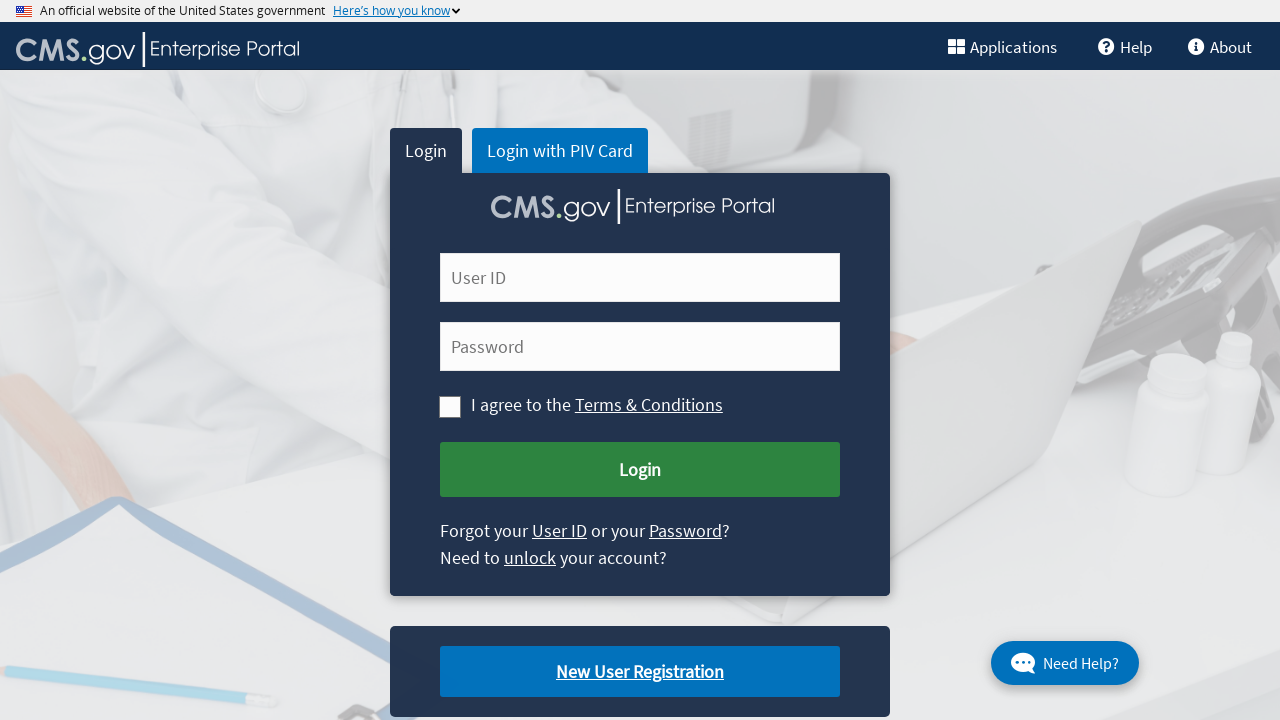

Clicked login submit button on CMS portal at (640, 470) on #cms-login-submit
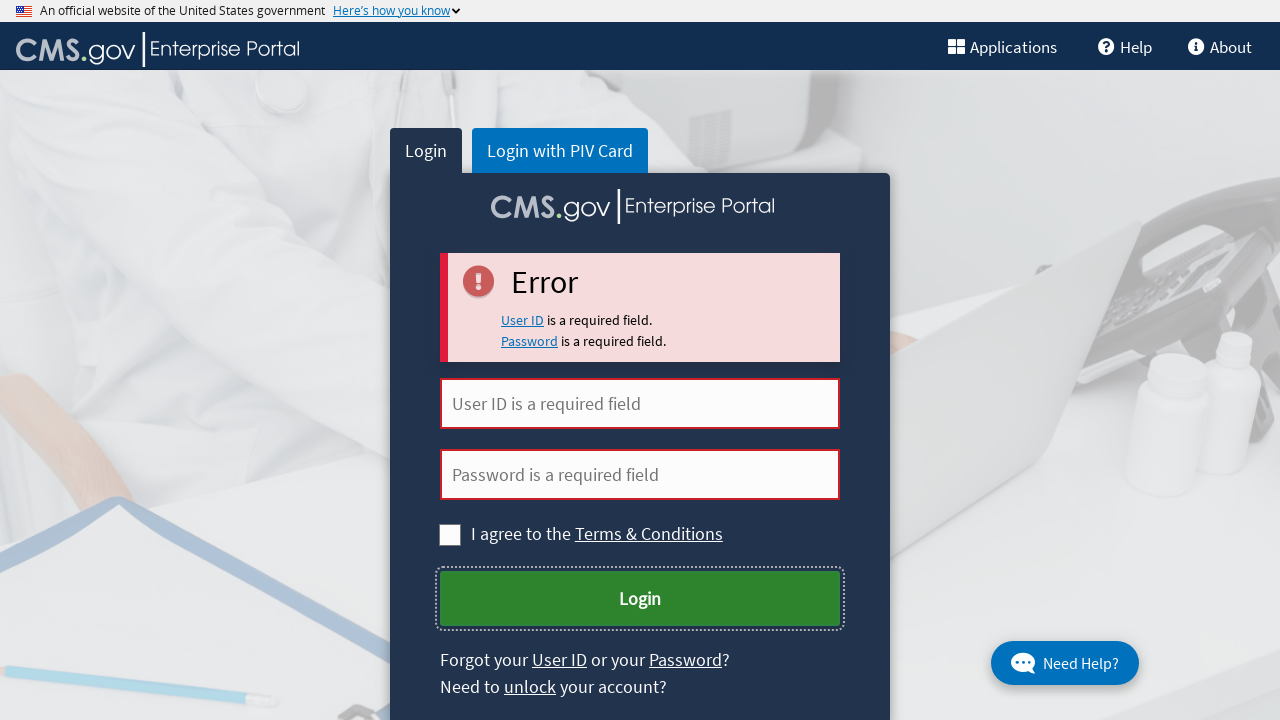

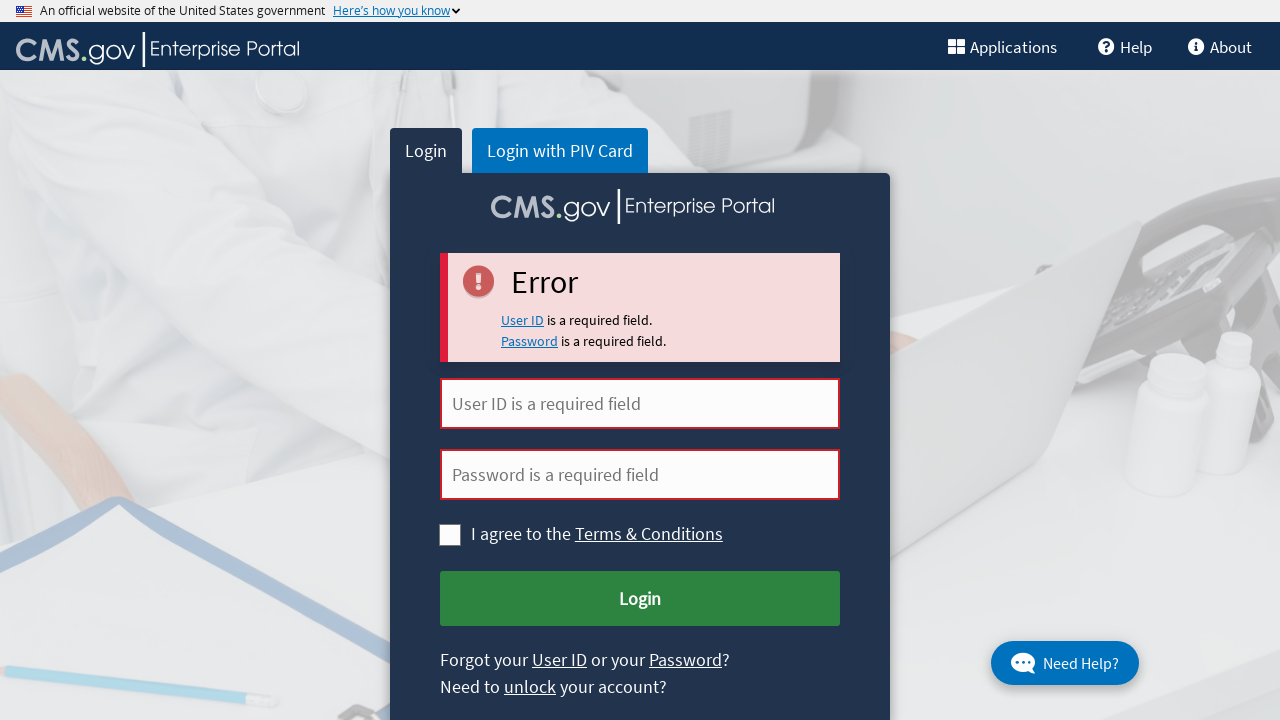